Tests slider functionality by navigating to the Sliders page, adjusting the slider to a specific value (42), and verifying the displayed value updates correctly.

Starting URL: https://practice-automation.com/

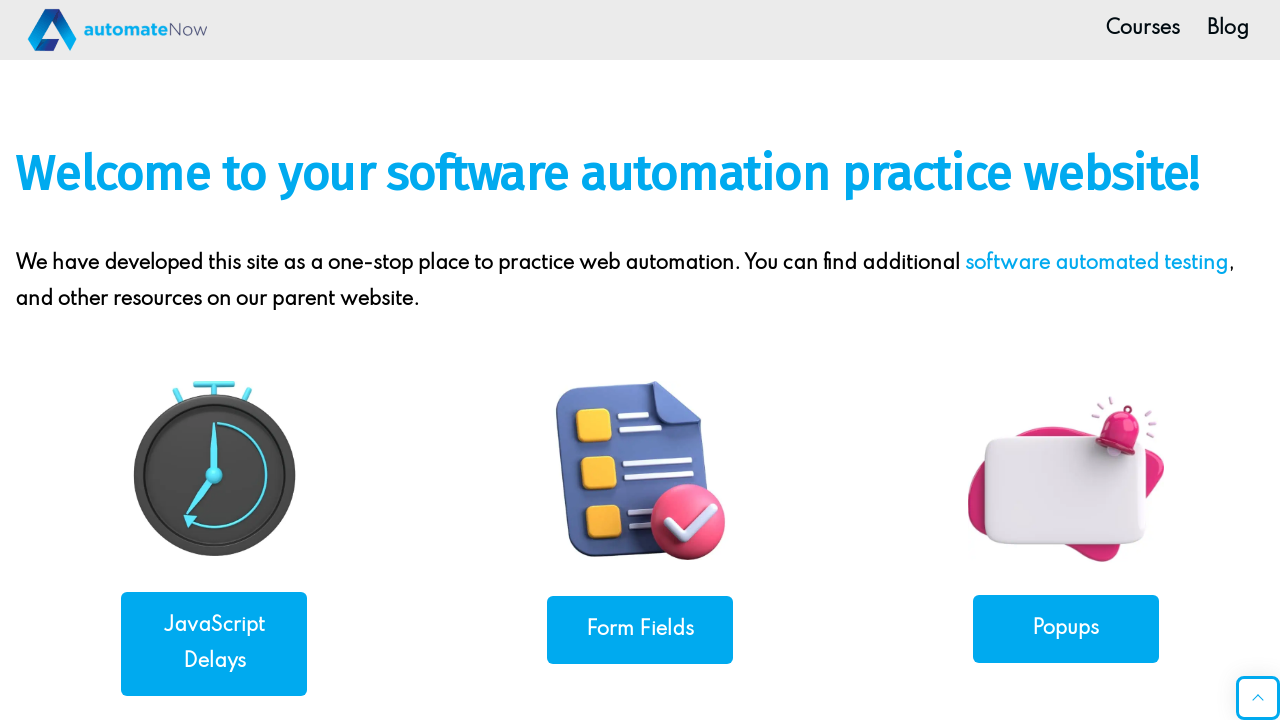

Clicked Sliders navigation link at (214, 360) on internal:role=link[name="Sliders"i]
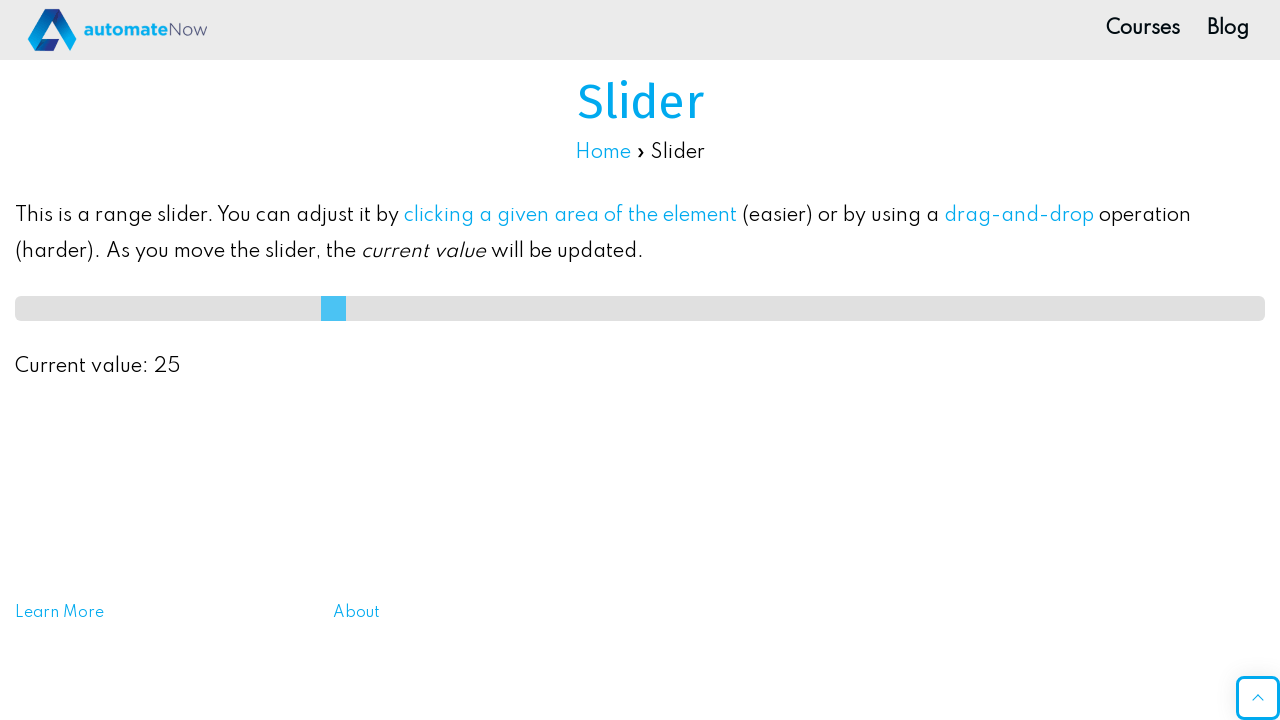

Set slider value to 42 on #slideMe
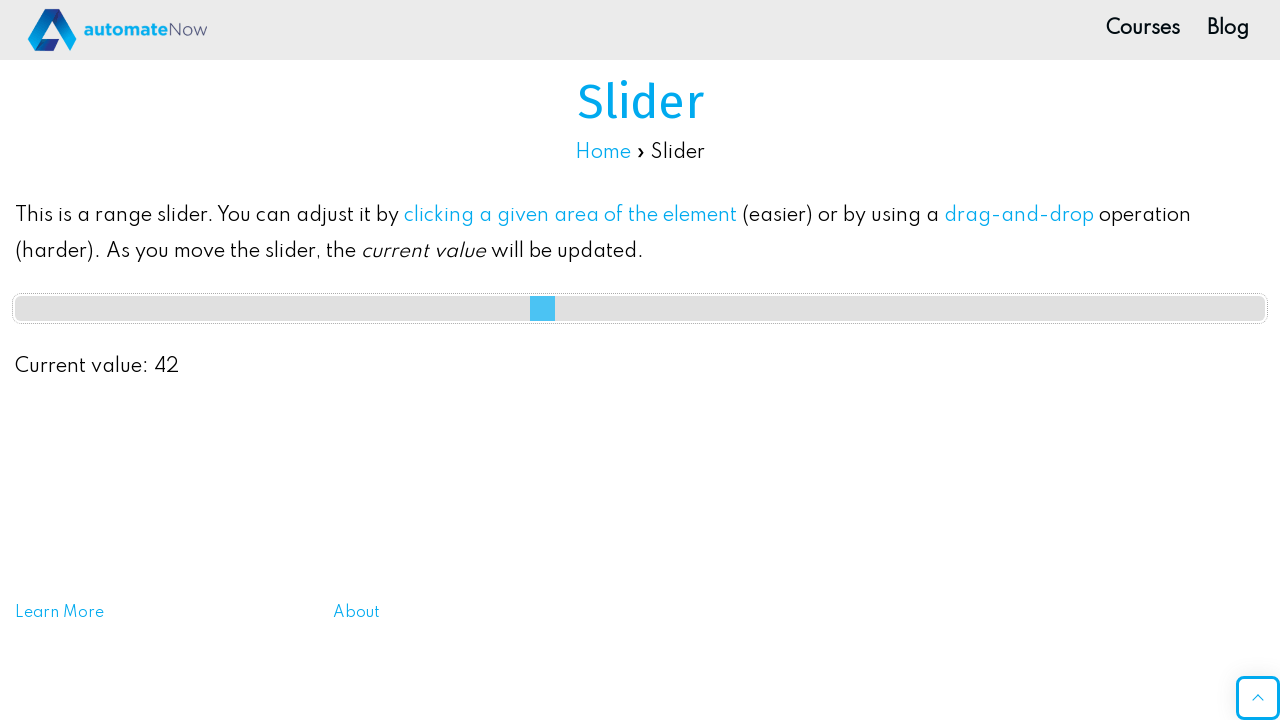

Verified displayed value updated to 'Current value: 42'
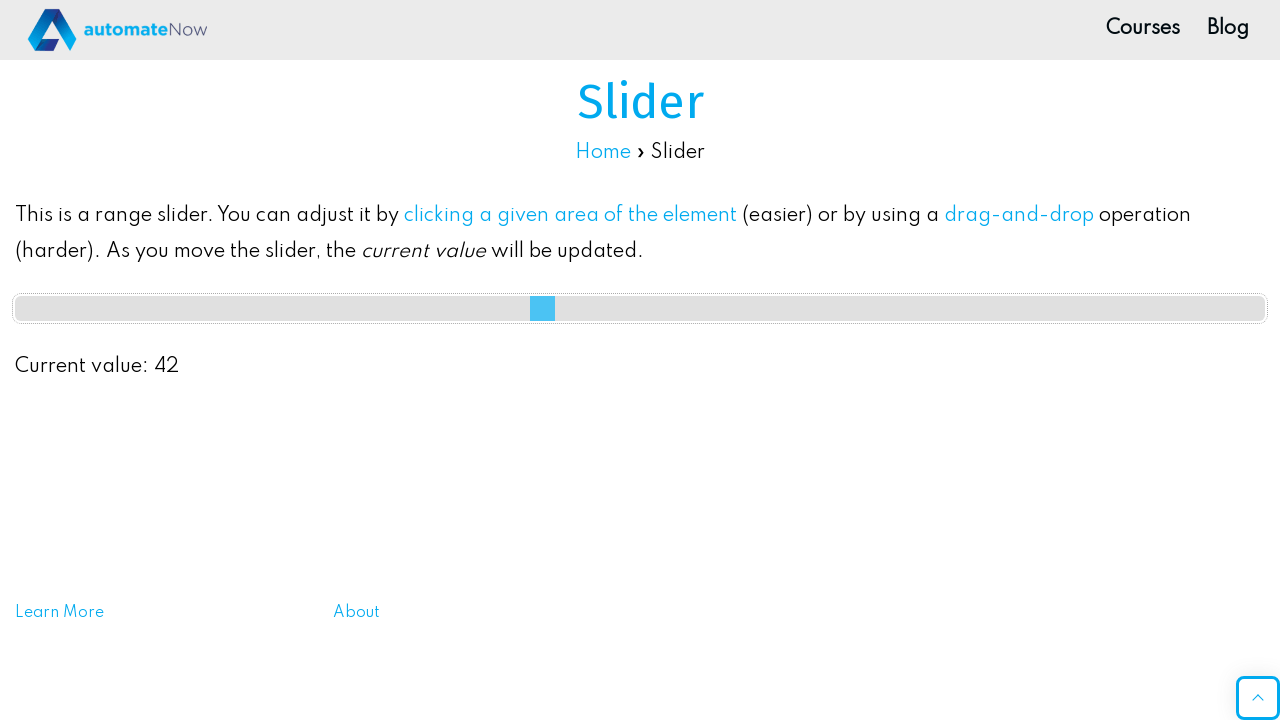

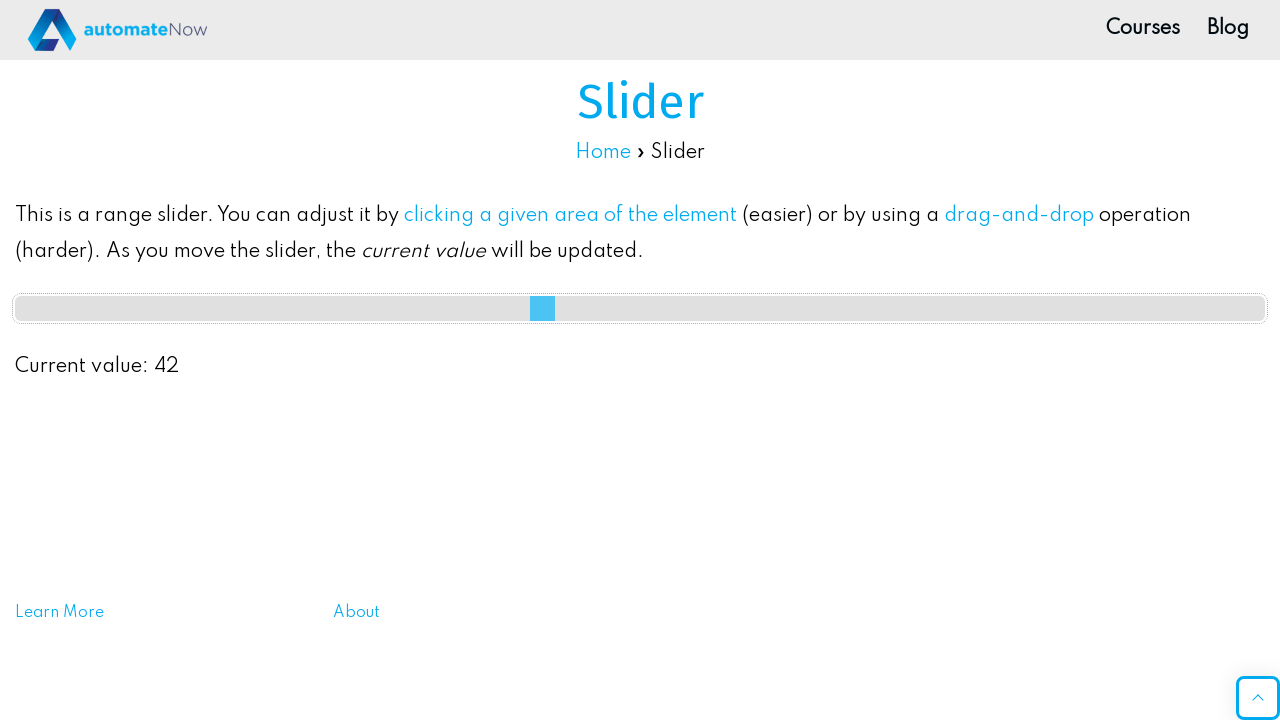